Completes the RPA Challenge by clicking start, filling in form fields (first name, last name, company name, role, address, email, phone number) with test data, and submitting the form.

Starting URL: https://rpachallenge.com/

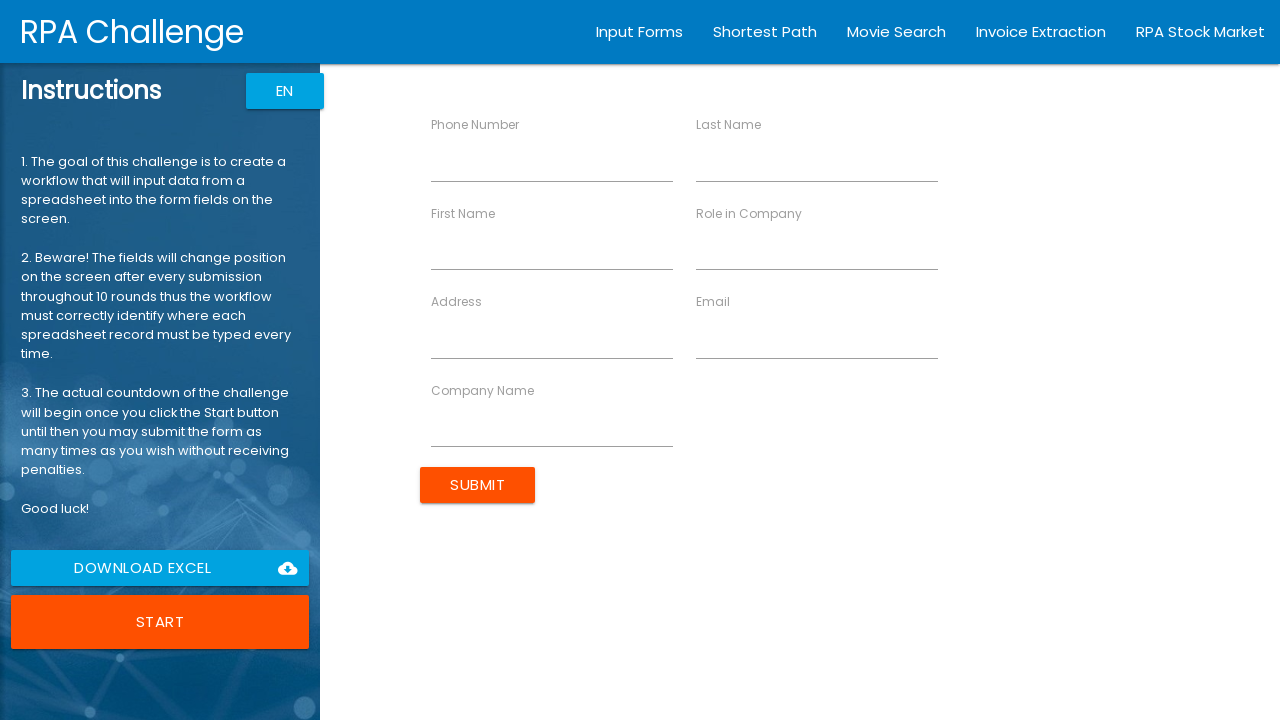

Clicked Start button to begin RPA Challenge at (160, 622) on button:has-text('Start')
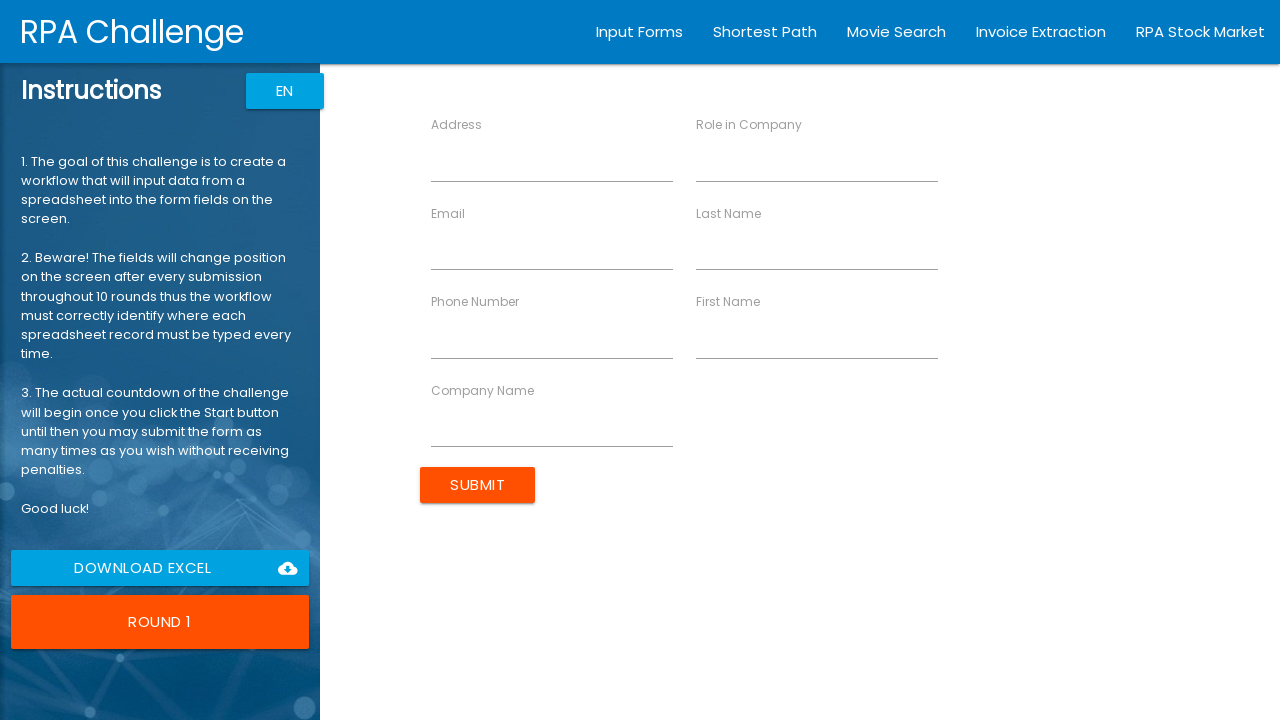

Form loaded and input fields are ready
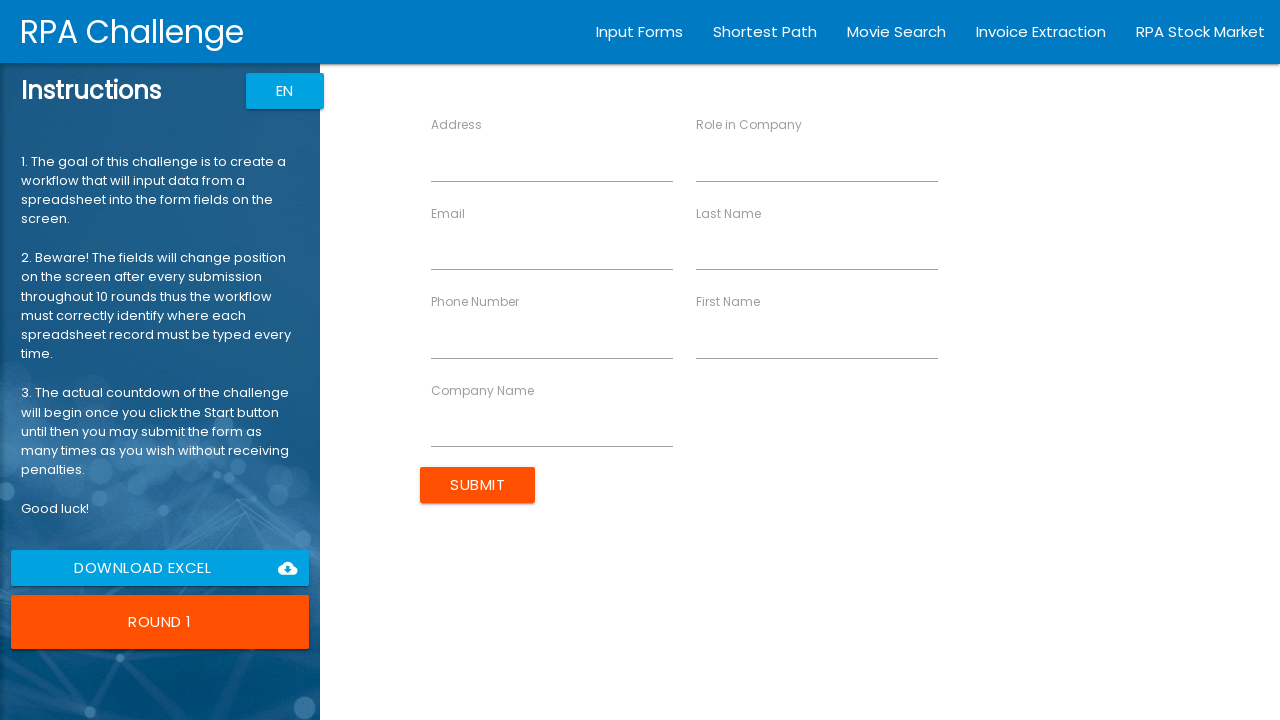

Found label for 'first name'
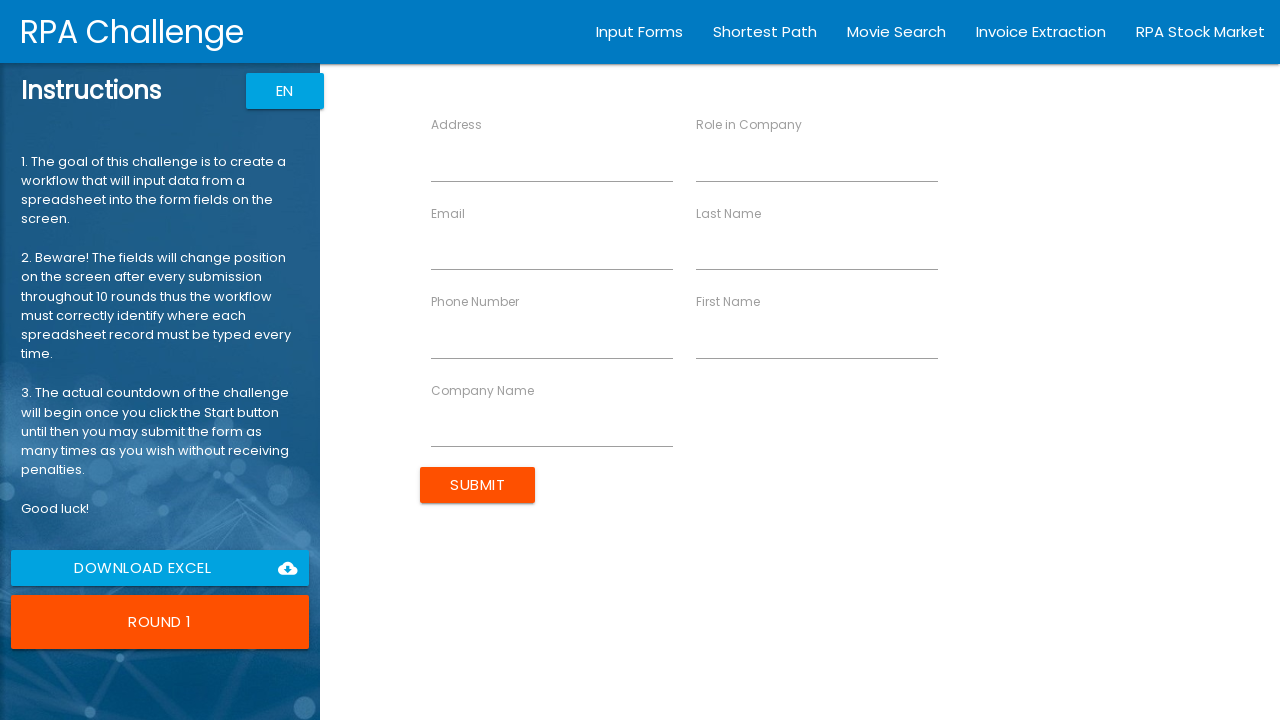

Filled 'first name' field with 'Jennifer' on xpath=//label[contains(translate(text(), 'ABCDEFGHIJKLMNOPQRSTUVWXYZ', 'abcdefgh
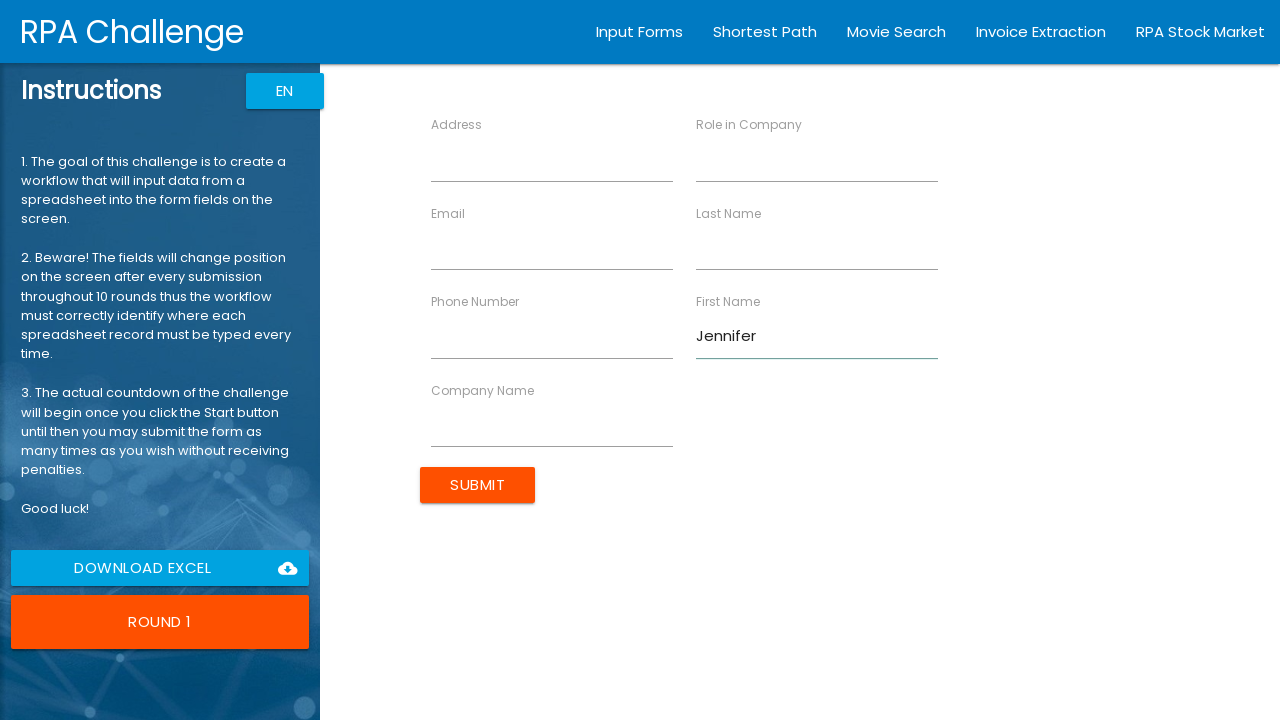

Found label for 'last name'
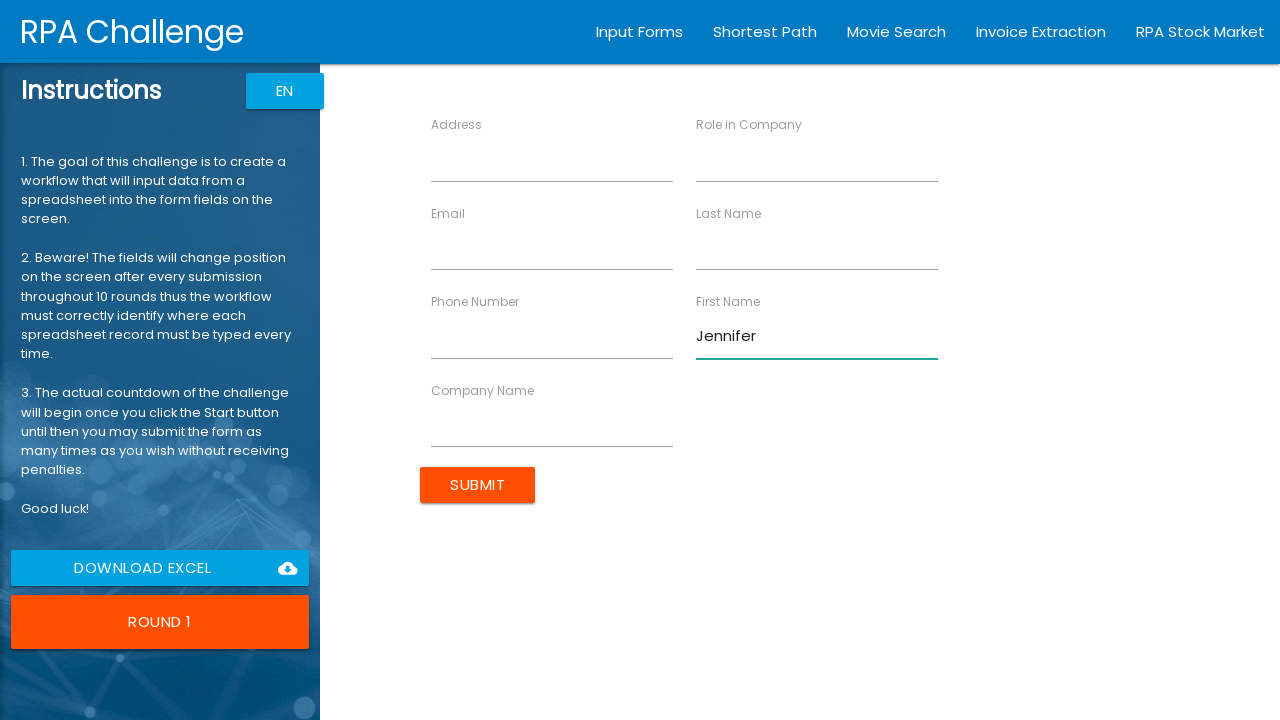

Filled 'last name' field with 'Martinez' on xpath=//label[contains(translate(text(), 'ABCDEFGHIJKLMNOPQRSTUVWXYZ', 'abcdefgh
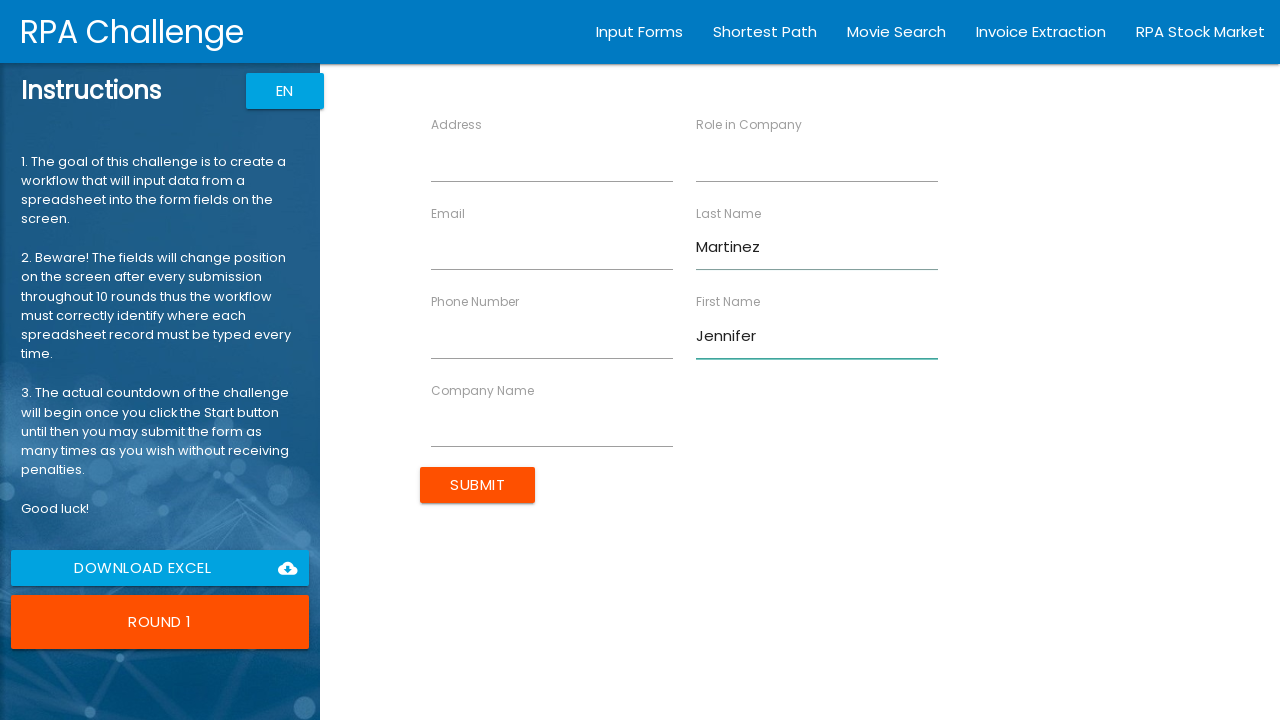

Found label for 'company name'
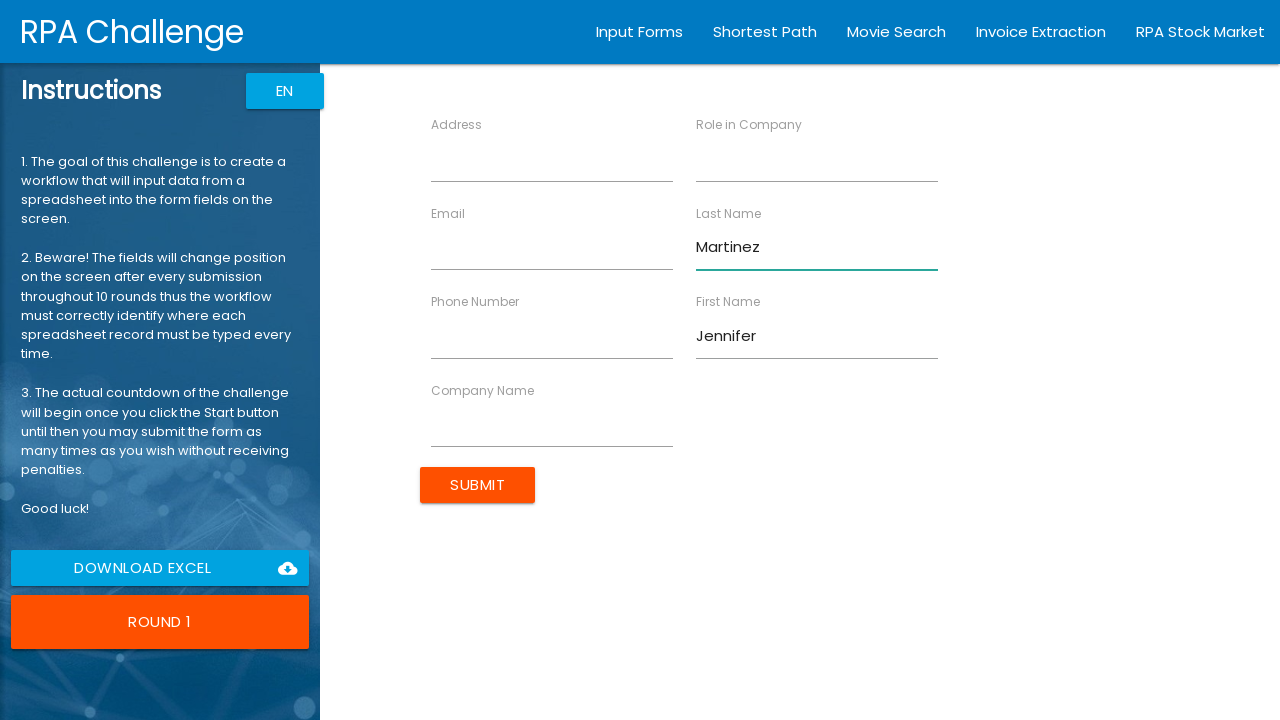

Filled 'company name' field with 'TechCorp Solutions' on xpath=//label[contains(translate(text(), 'ABCDEFGHIJKLMNOPQRSTUVWXYZ', 'abcdefgh
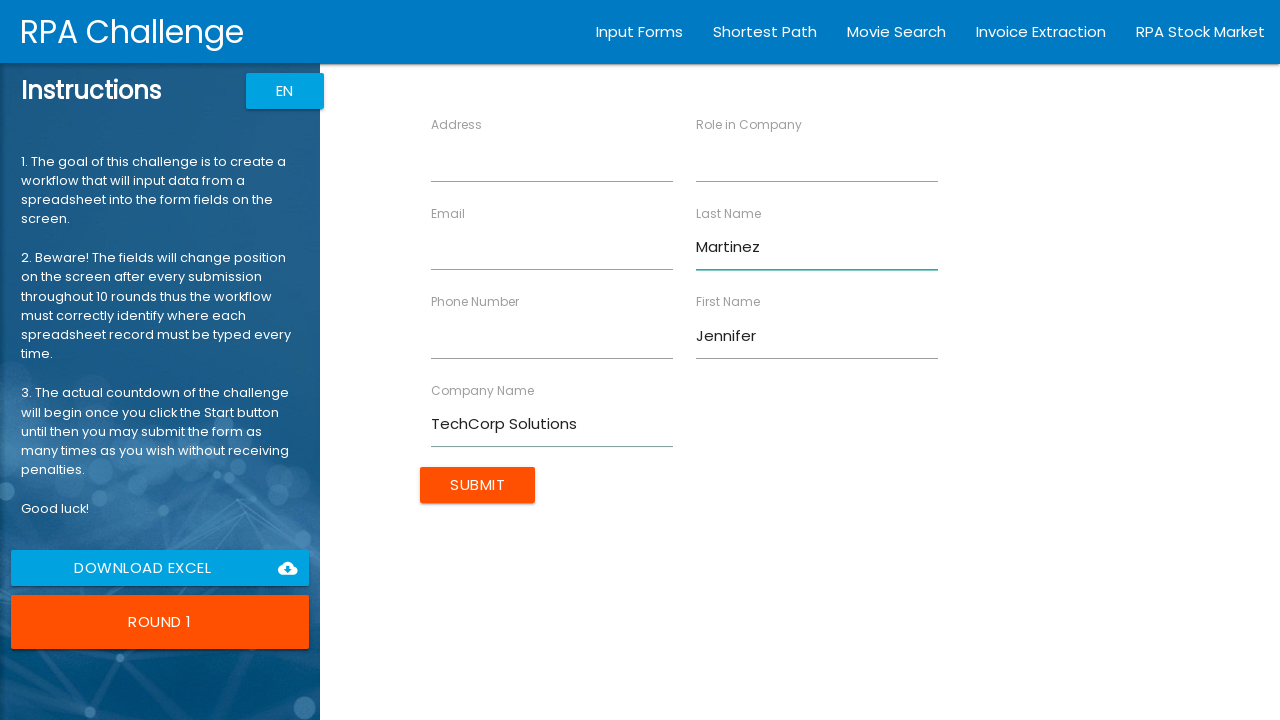

Found label for 'role in company'
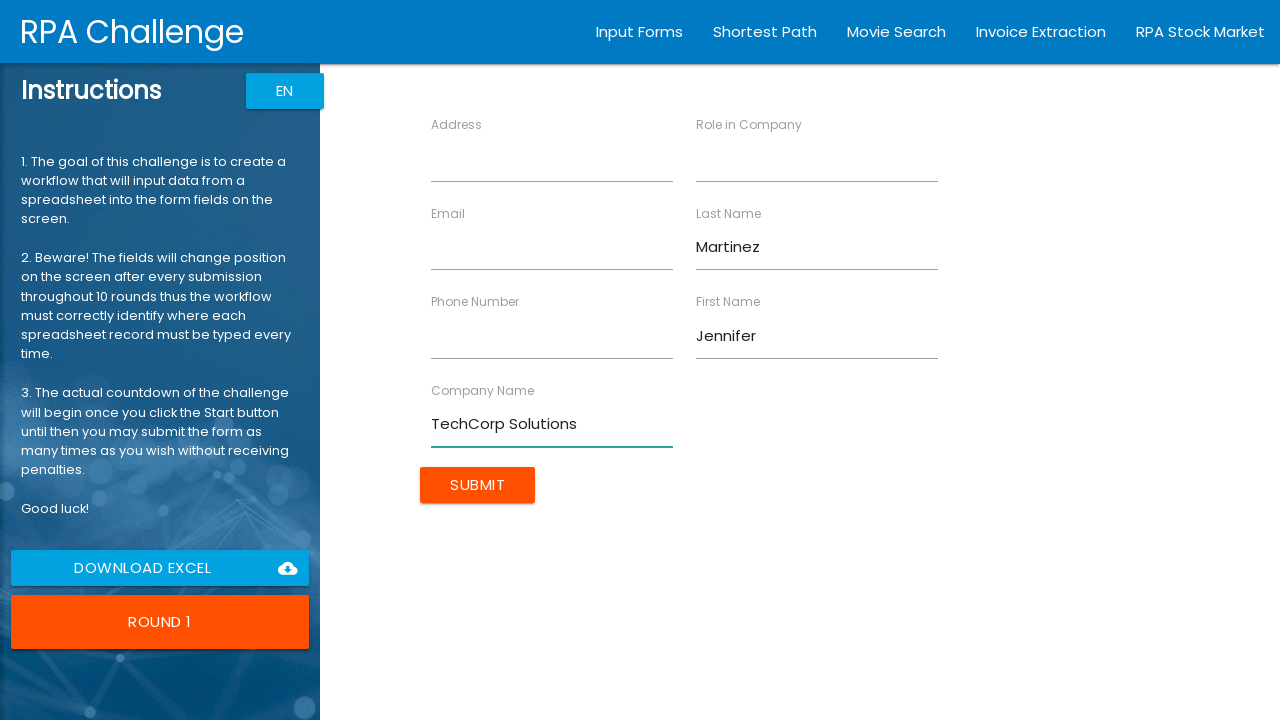

Filled 'role in company' field with 'Software Engineer' on xpath=//label[contains(translate(text(), 'ABCDEFGHIJKLMNOPQRSTUVWXYZ', 'abcdefgh
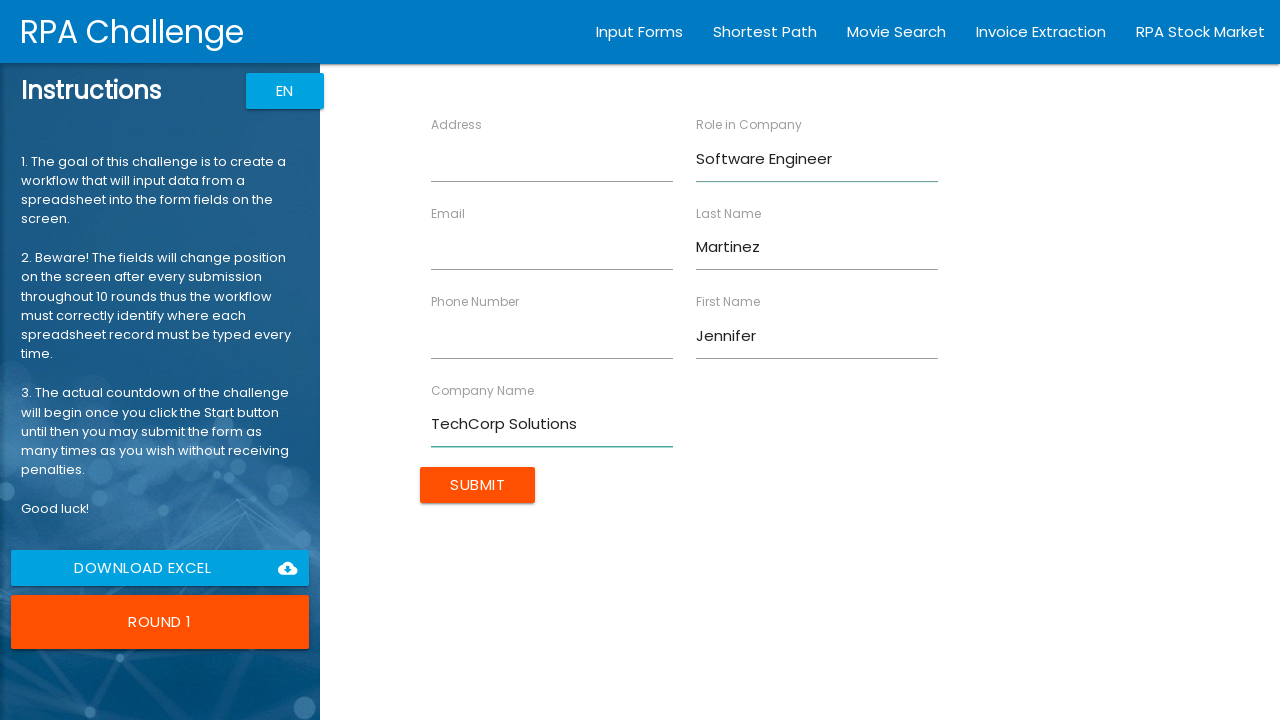

Found label for 'address'
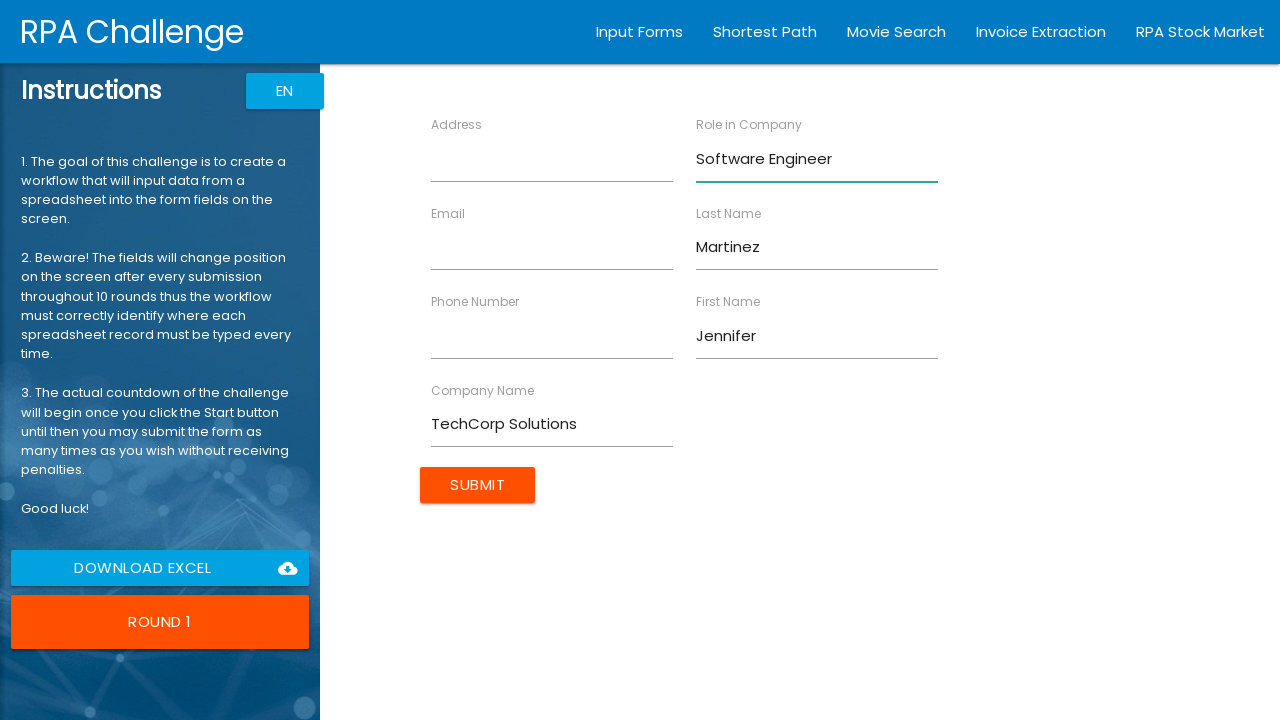

Filled 'address' field with '742 Innovation Drive, San Francisco, CA 94102' on xpath=//label[contains(translate(text(), 'ABCDEFGHIJKLMNOPQRSTUVWXYZ', 'abcdefgh
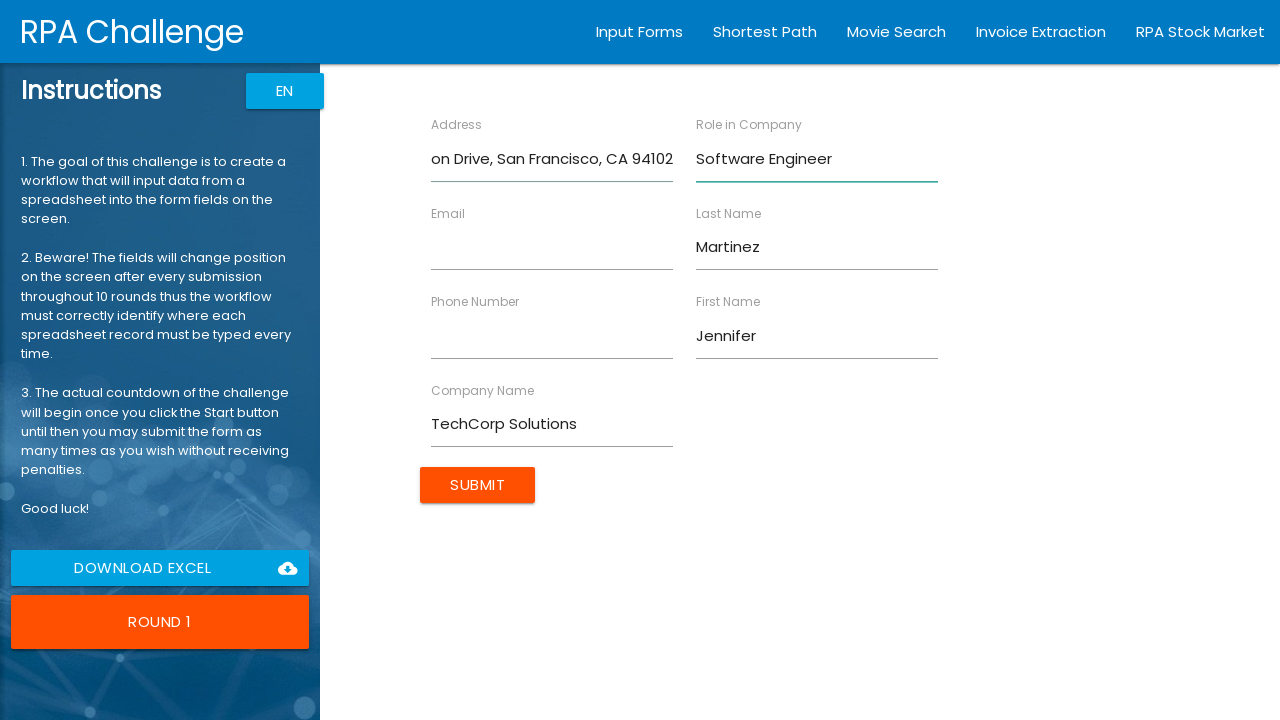

Found label for 'email'
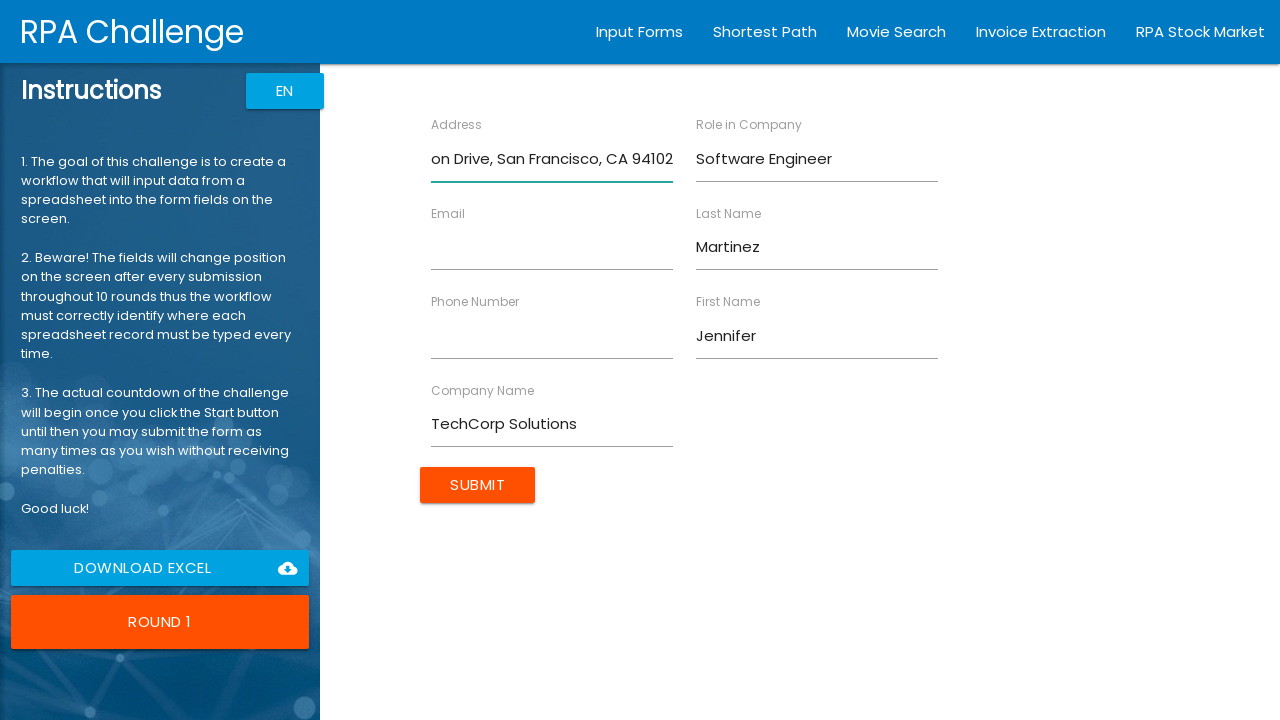

Filled 'email' field with 'jennifer.martinez@techcorp.com' on xpath=//label[contains(translate(text(), 'ABCDEFGHIJKLMNOPQRSTUVWXYZ', 'abcdefgh
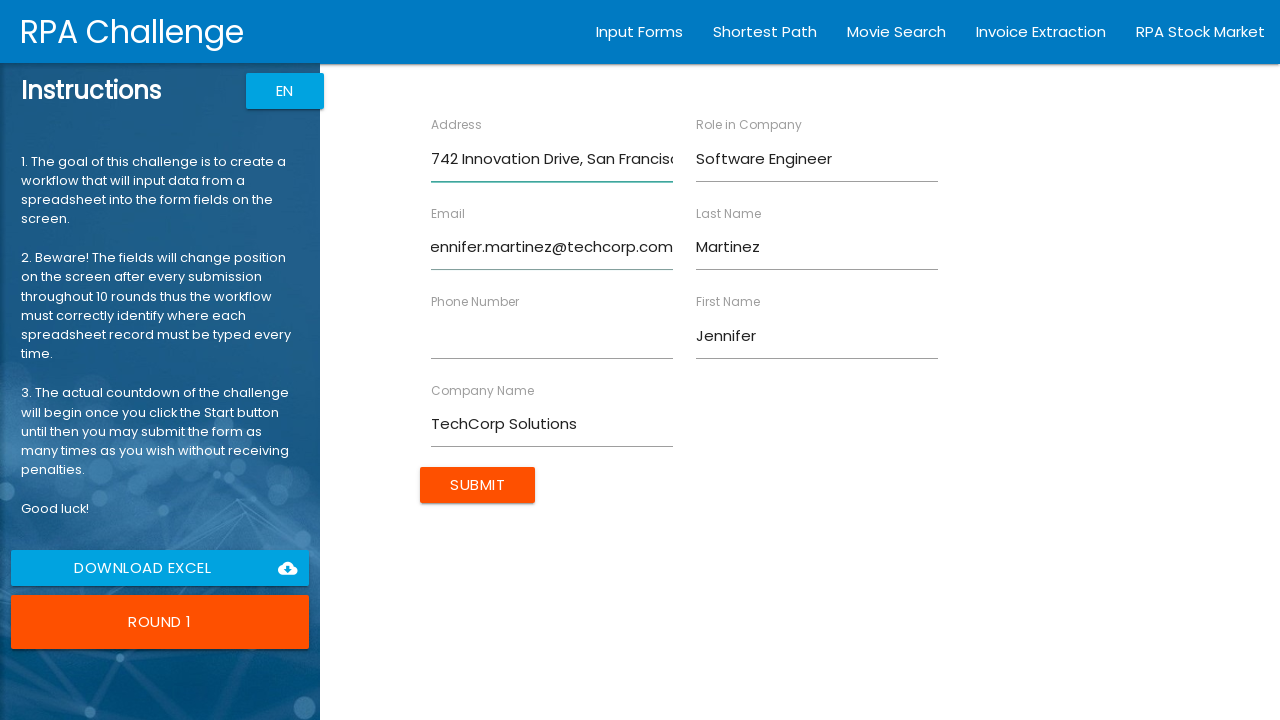

Found label for 'phone number'
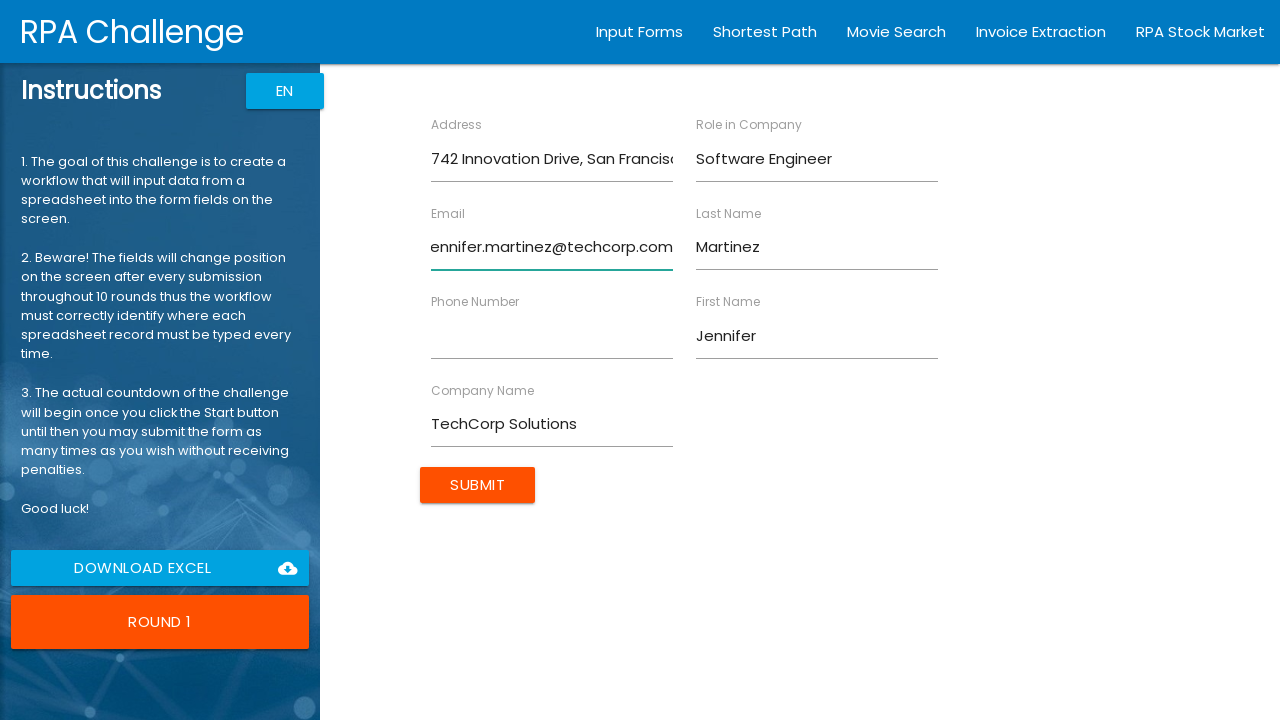

Filled 'phone number' field with '4155550198' on xpath=//label[contains(translate(text(), 'ABCDEFGHIJKLMNOPQRSTUVWXYZ', 'abcdefgh
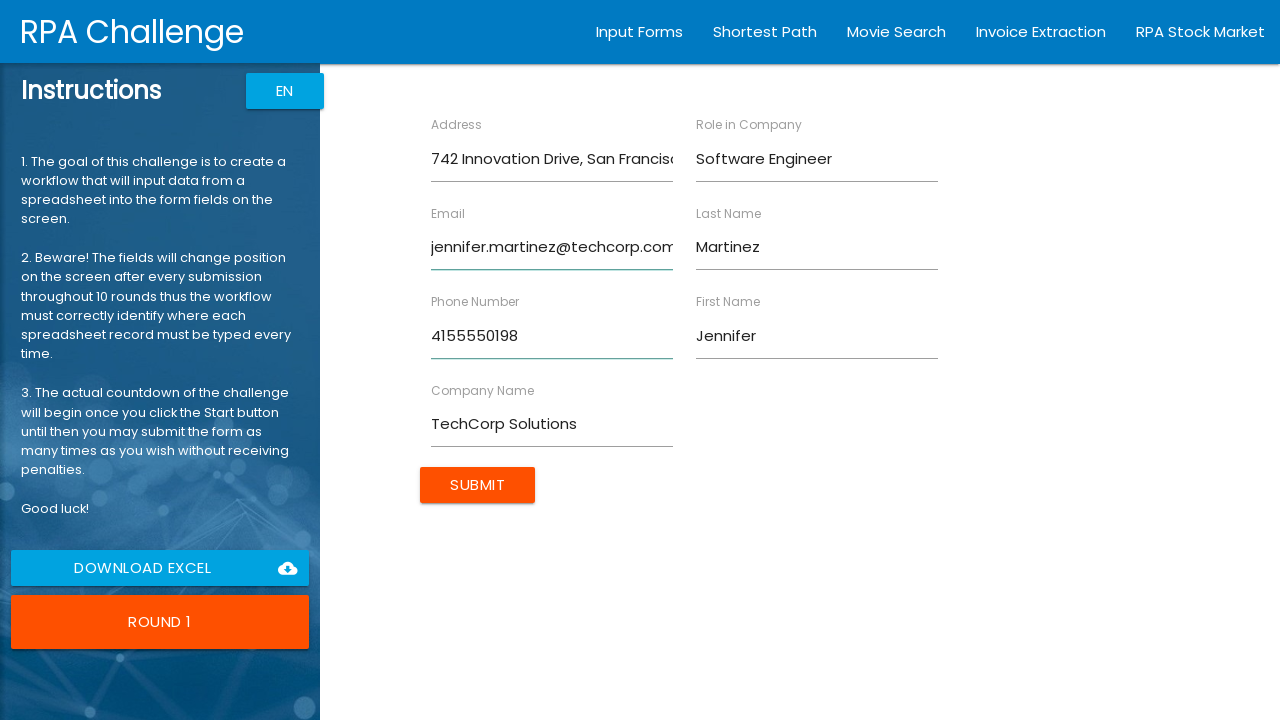

Clicked submit button to submit the form at (478, 485) on input[type='submit']
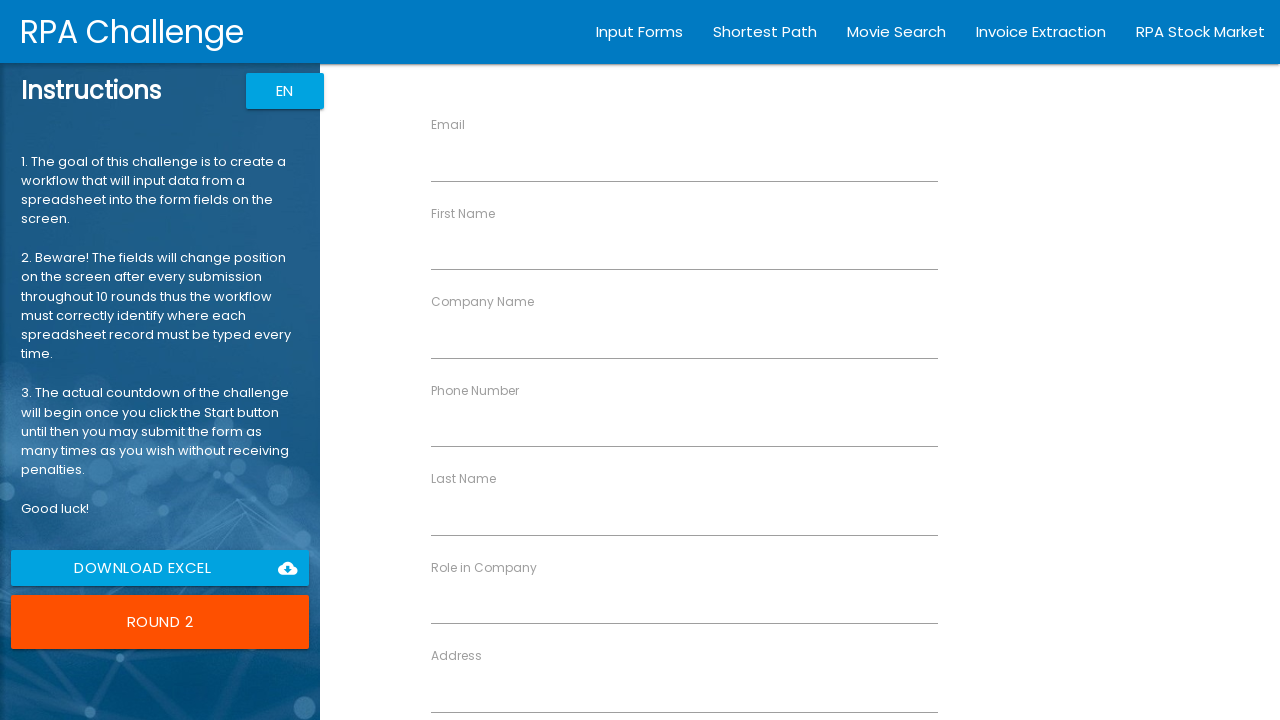

Waited for form submission to complete
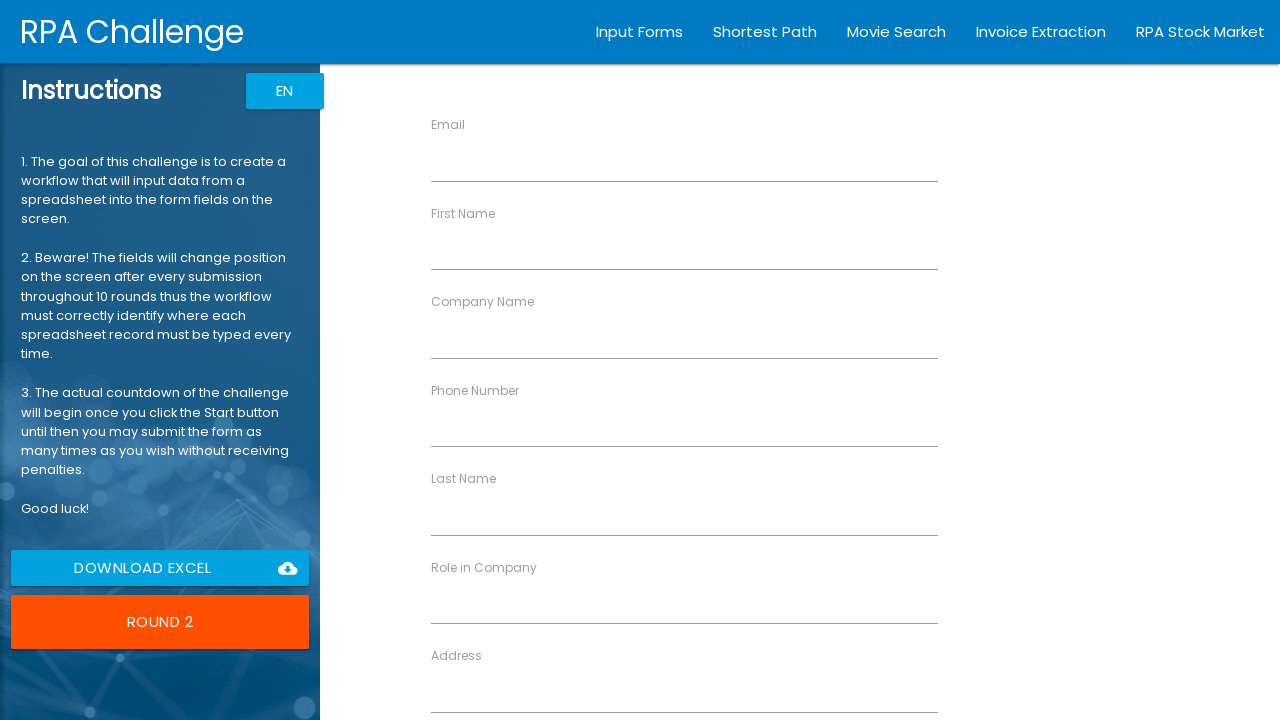

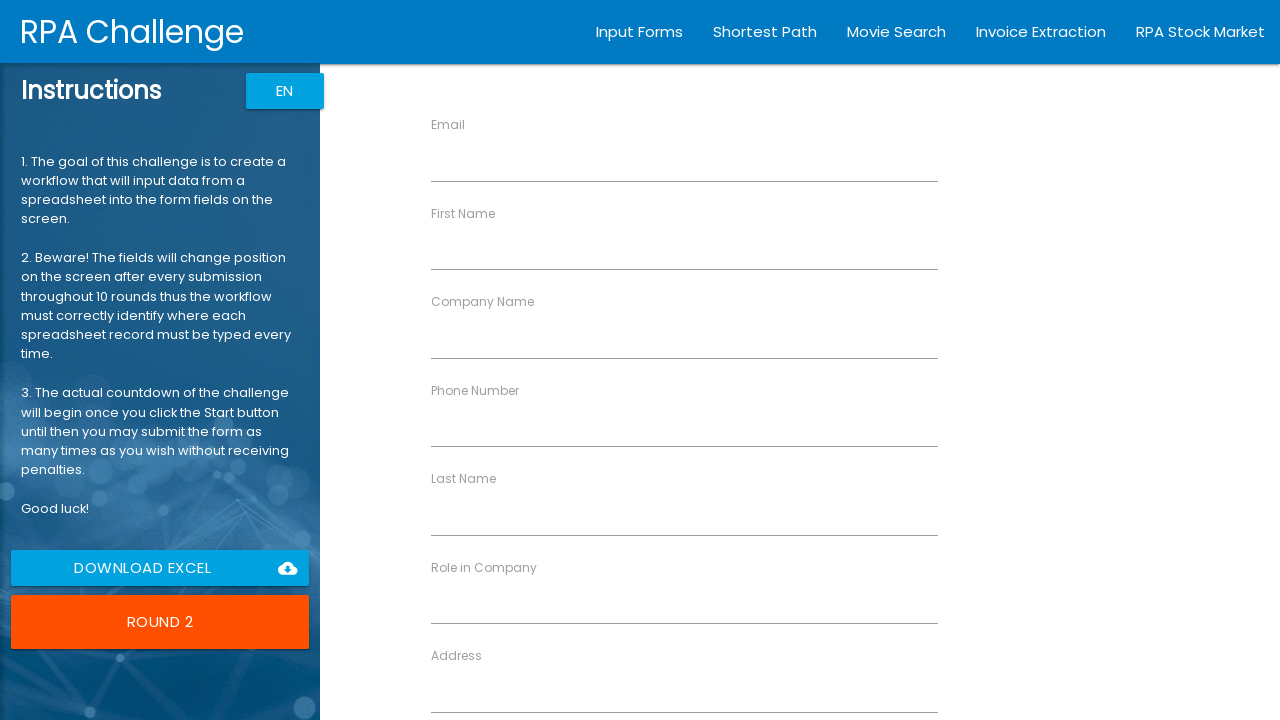